Automates bus ticket booking by selecting origin and destination locations, choosing a travel date, and searching for available buses

Starting URL: https://www.busonlineticket.com/booking/bus-tickets.aspx

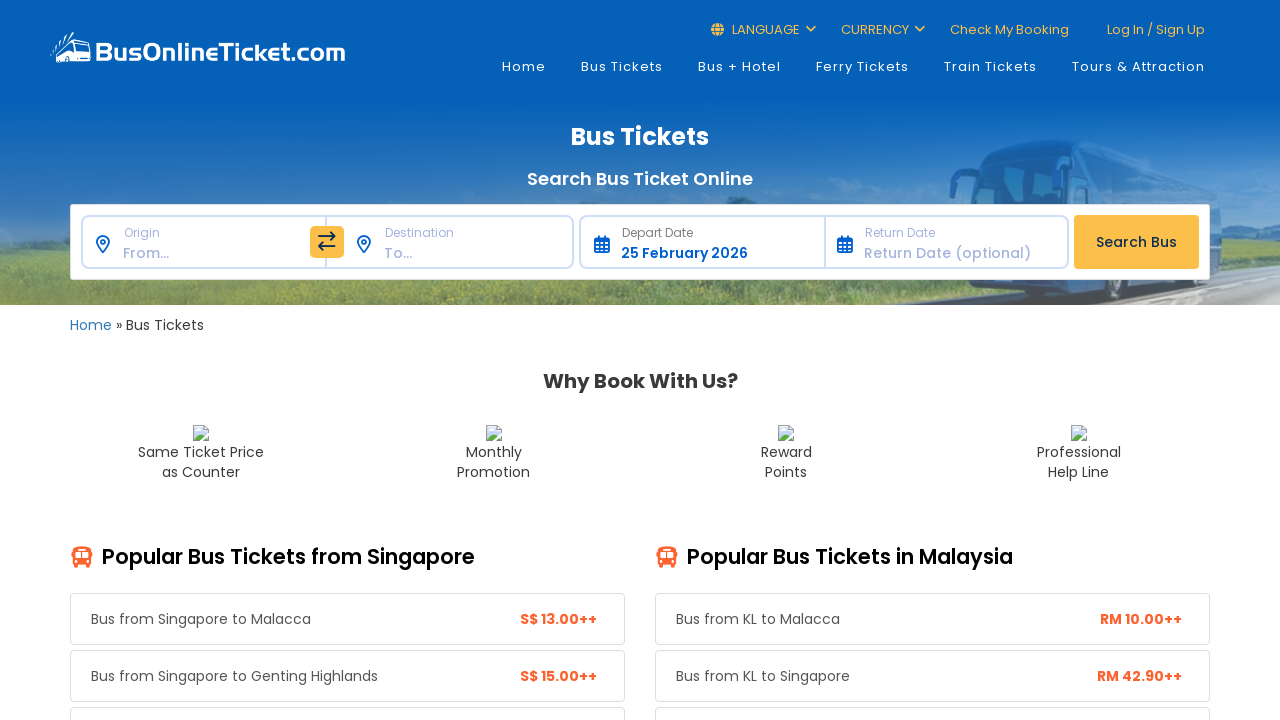

Clicked on the origin/from input field at (197, 242) on input[type='text']
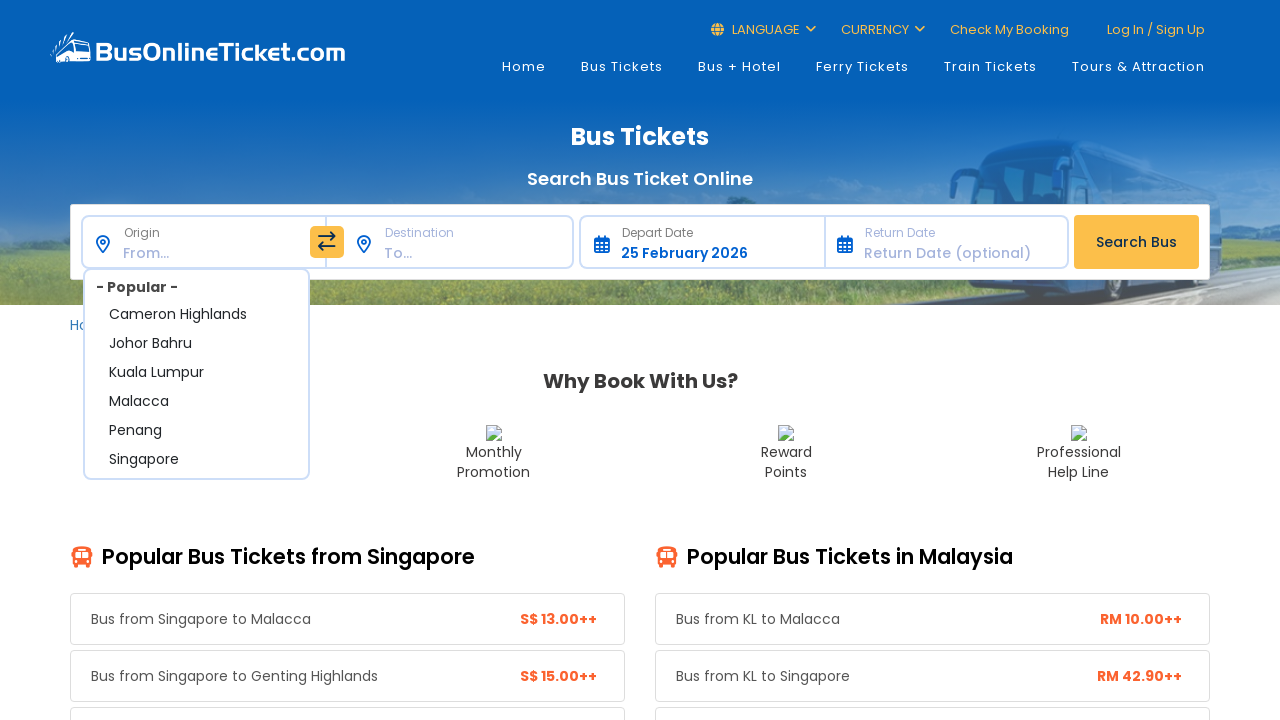

Waited for origin location dropdown options to appear
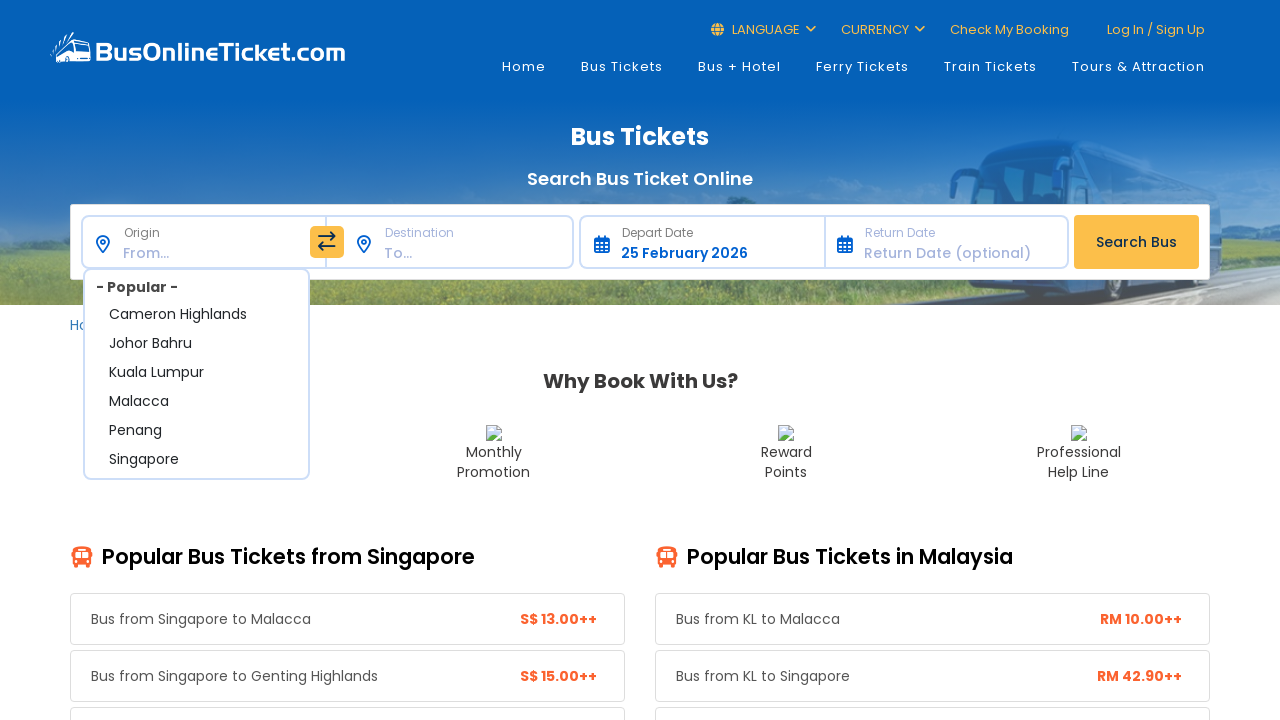

Selected the second origin location option from dropdown at (197, 315) on (//div[@class='select2-result-label'])[2]
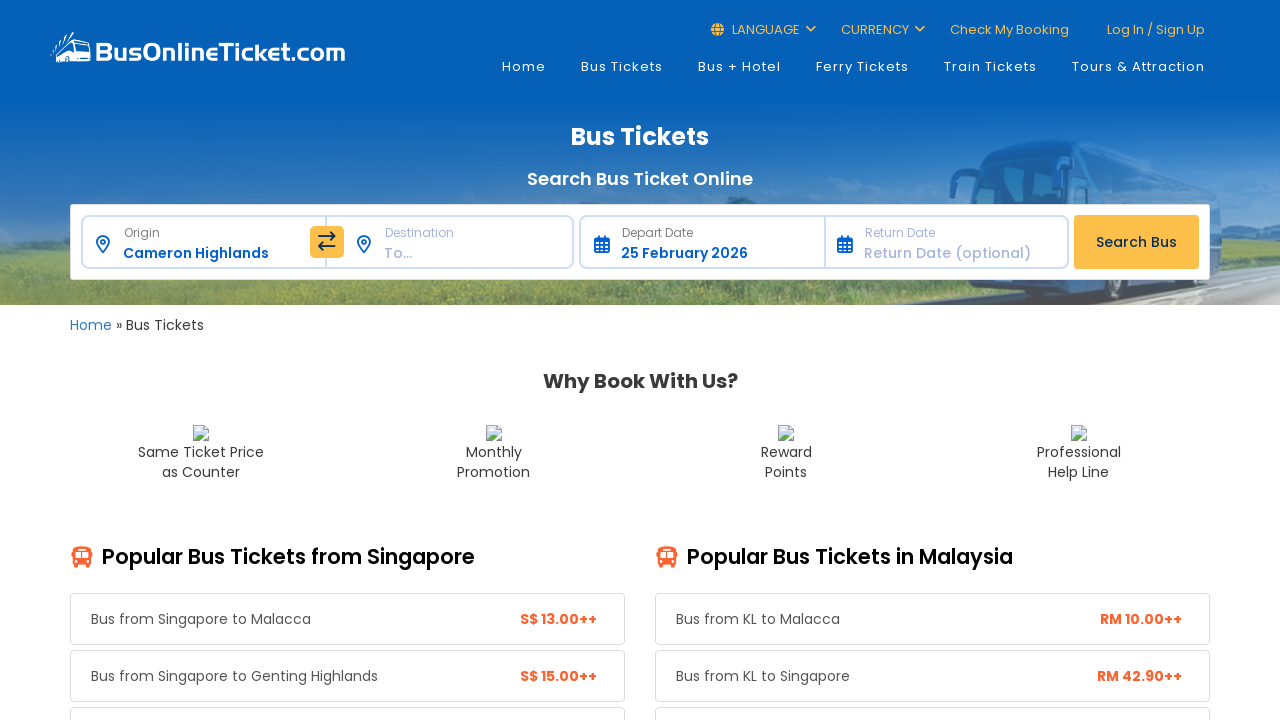

Waited for destination location dropdown options to appear
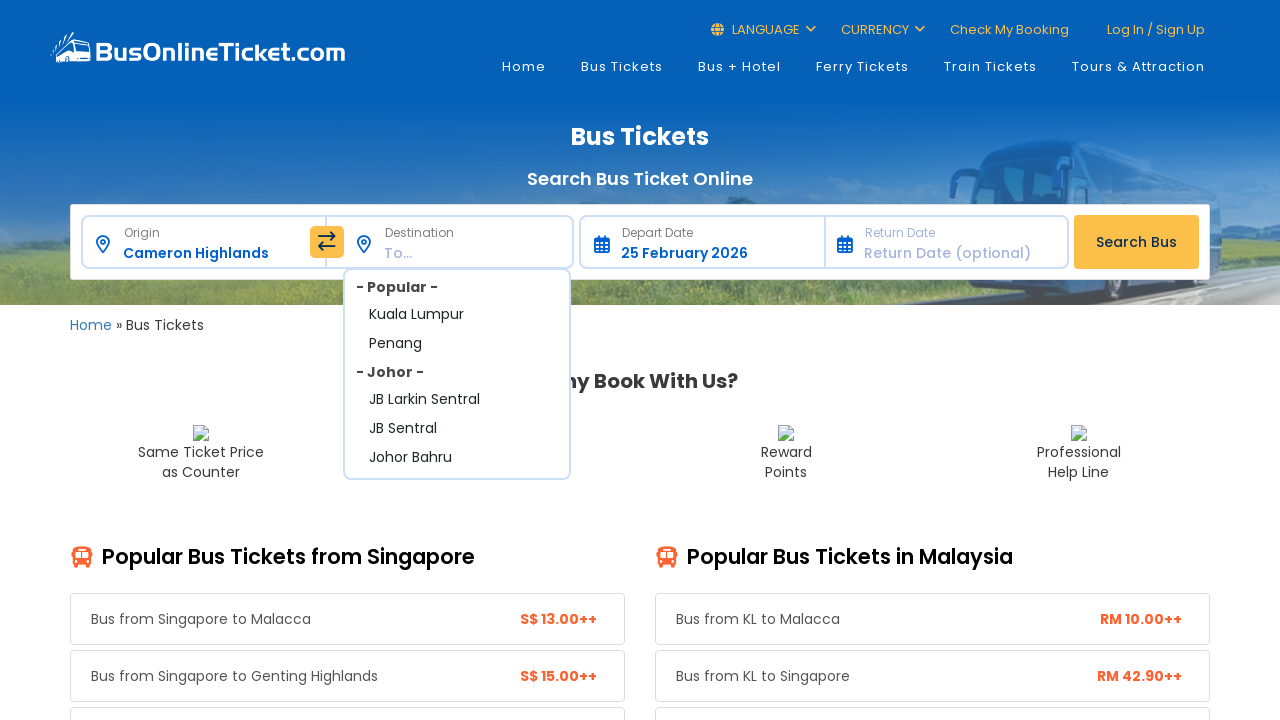

Selected the second destination location option from dropdown at (457, 315) on (//div[@class='select2-result-label'])[2]
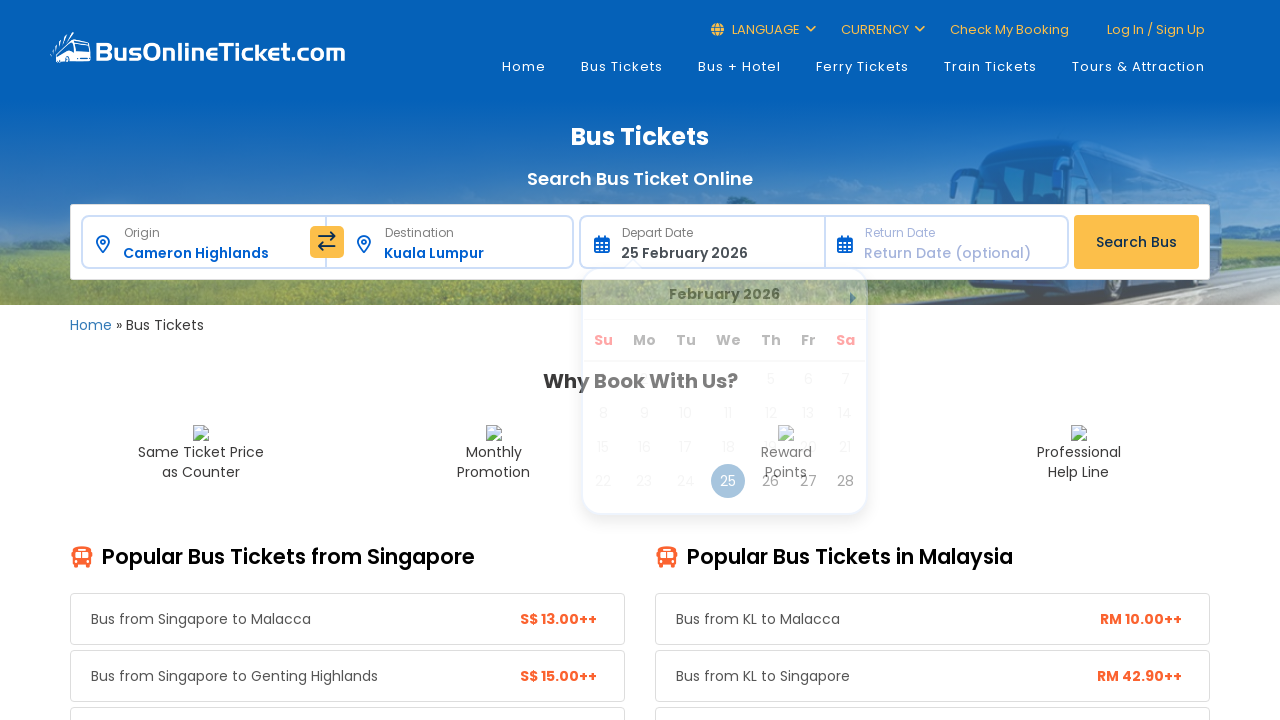

Clicked next month arrow in date picker at (857, 302) on a.ui-datepicker-next.ui-corner-all
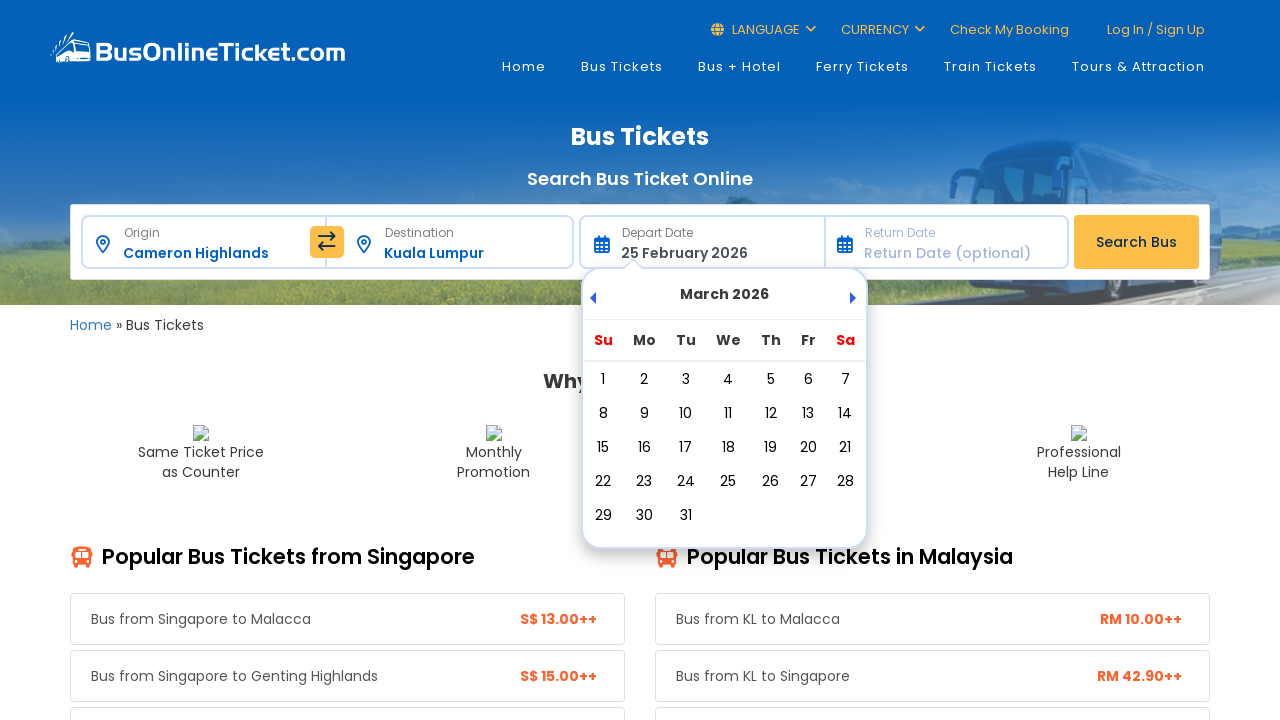

Selected the 20th day of the month as travel date at (808, 447) on (//a[@class='ui-state-default'])[20]
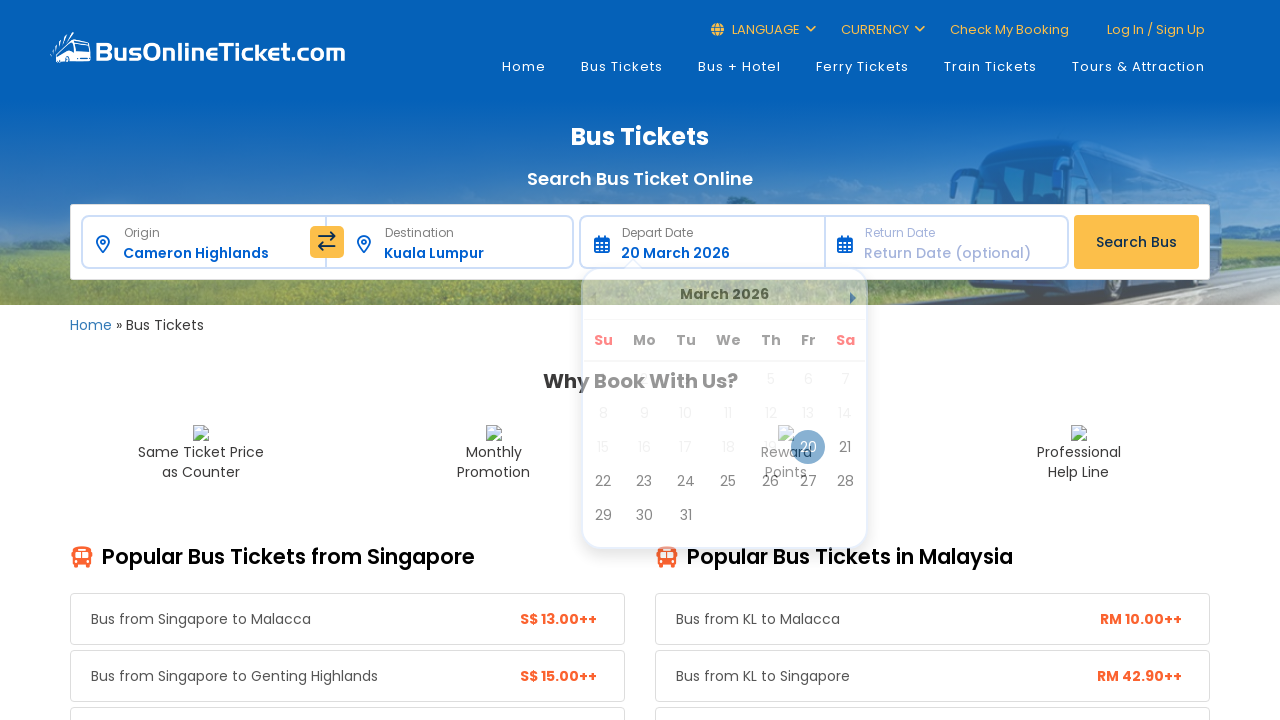

Clicked search button to find available buses at (1136, 242) on input[type='button']
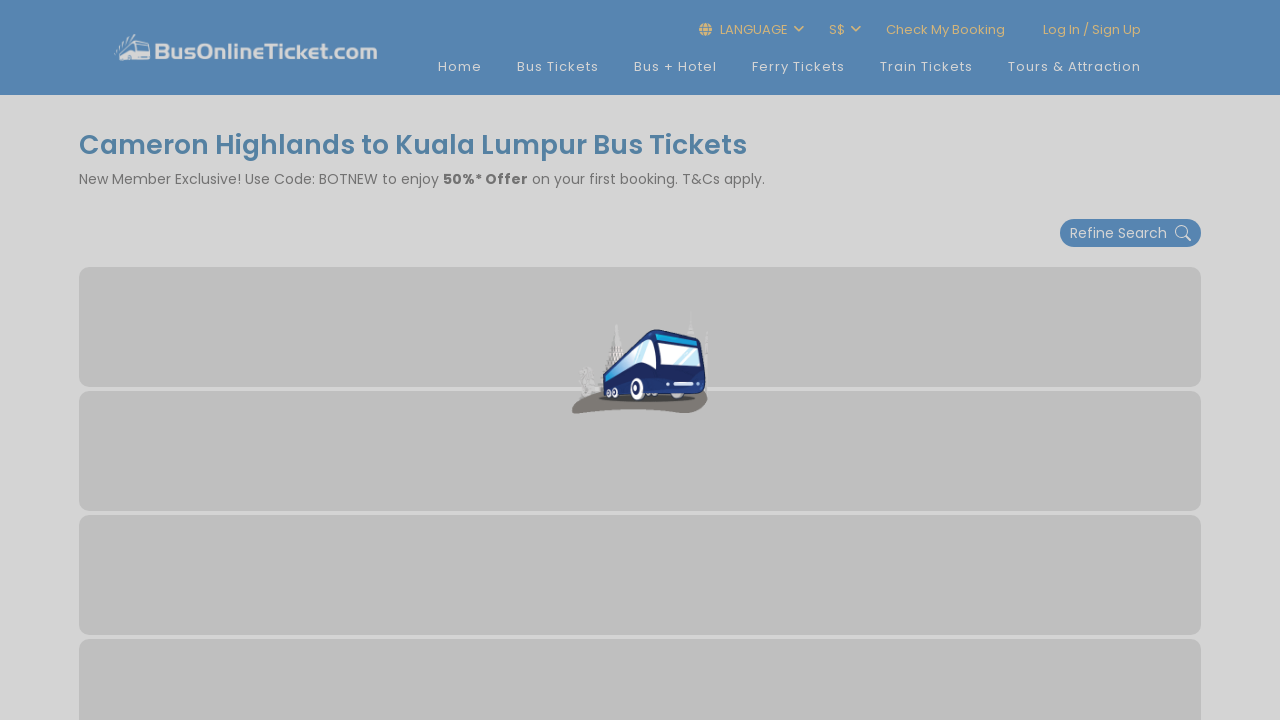

Waited for search results to load
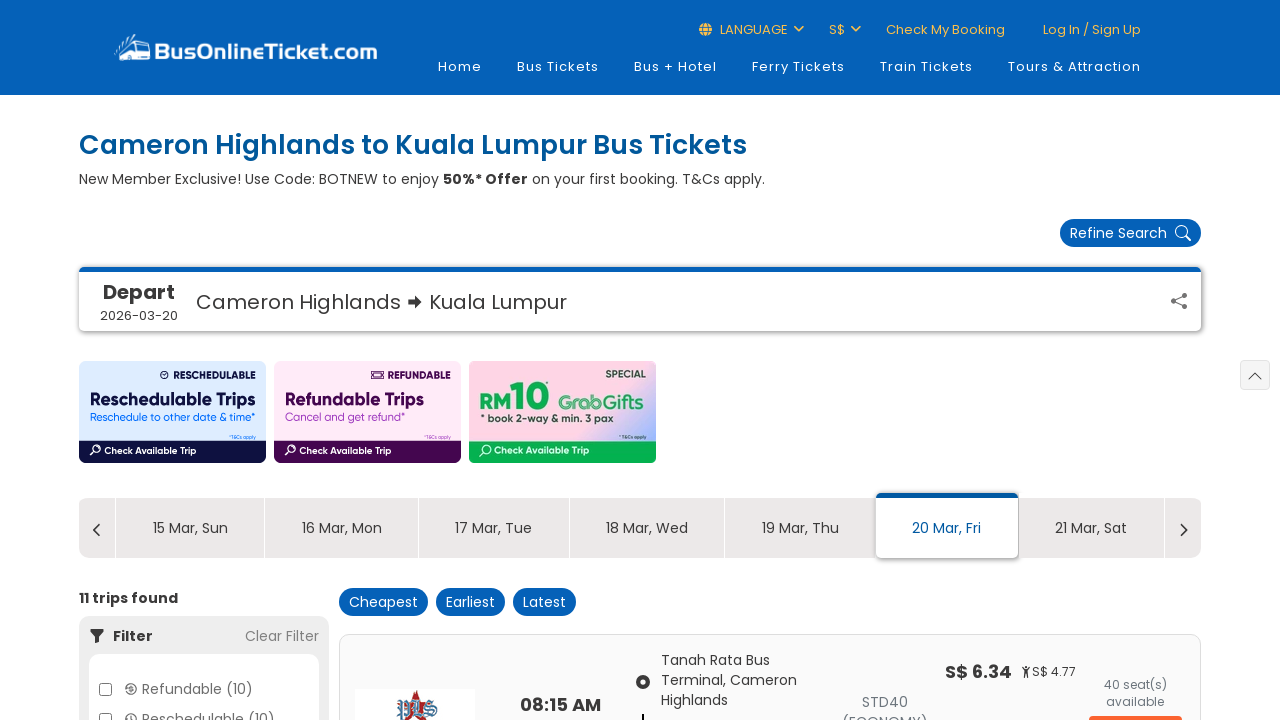

Clicked on search results area to view available buses at (743, 682) on td[style*='padding-left: 10px']
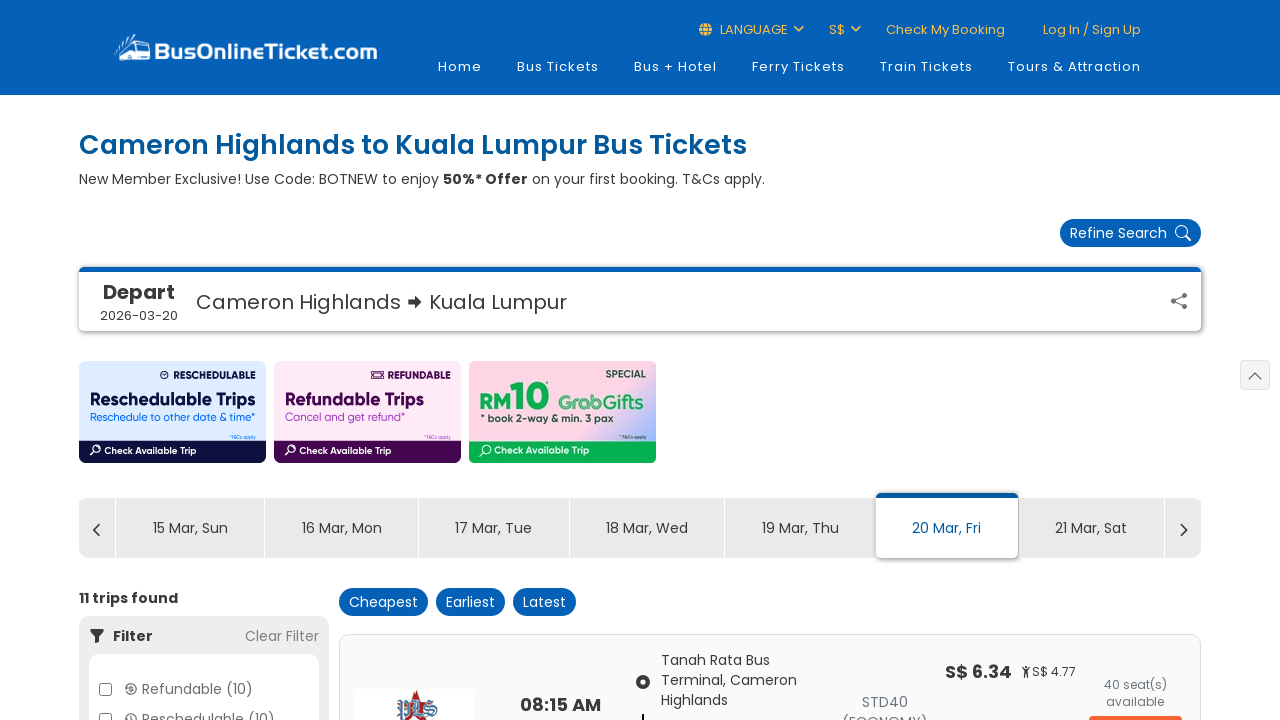

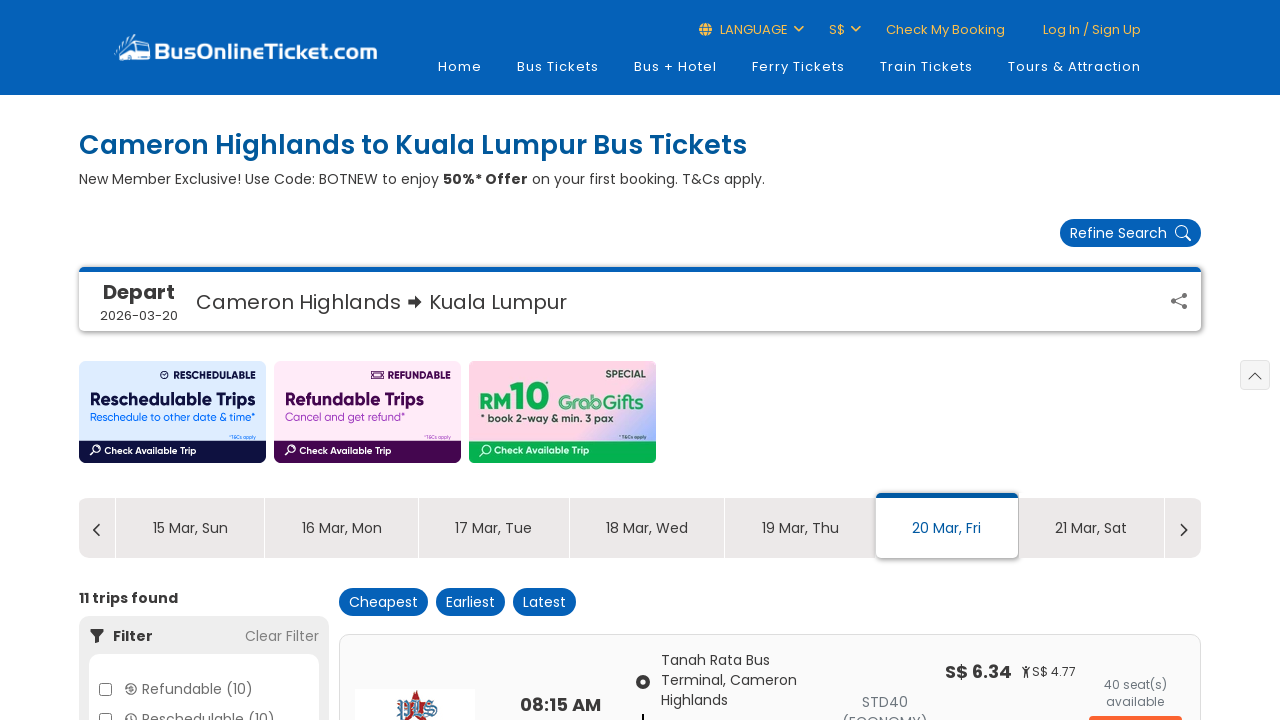